Tests the search functionality on Willys.se by searching for "mjölk" (milk in Swedish) and verifying the search results URL

Starting URL: https://www.willys.se

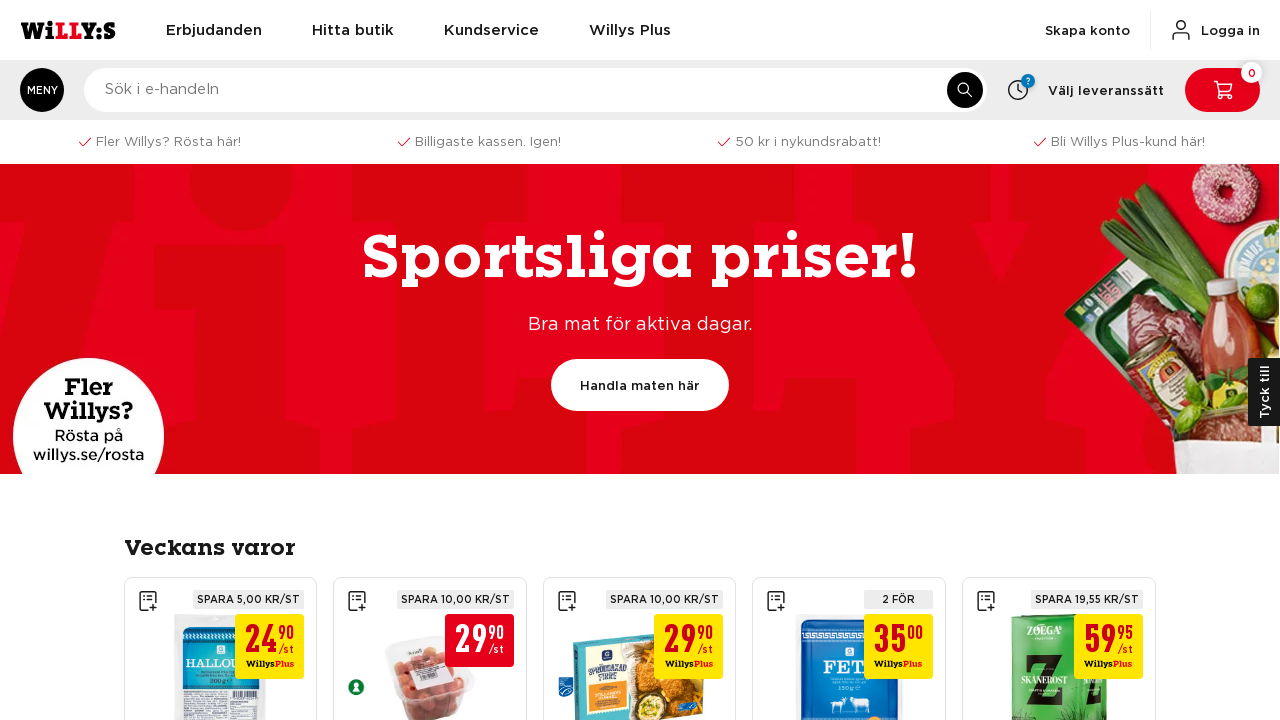

Filled search box with 'mjölk' (milk) on input[type='search'], input[name='q'], input[placeholder*='Sök'], #search-input
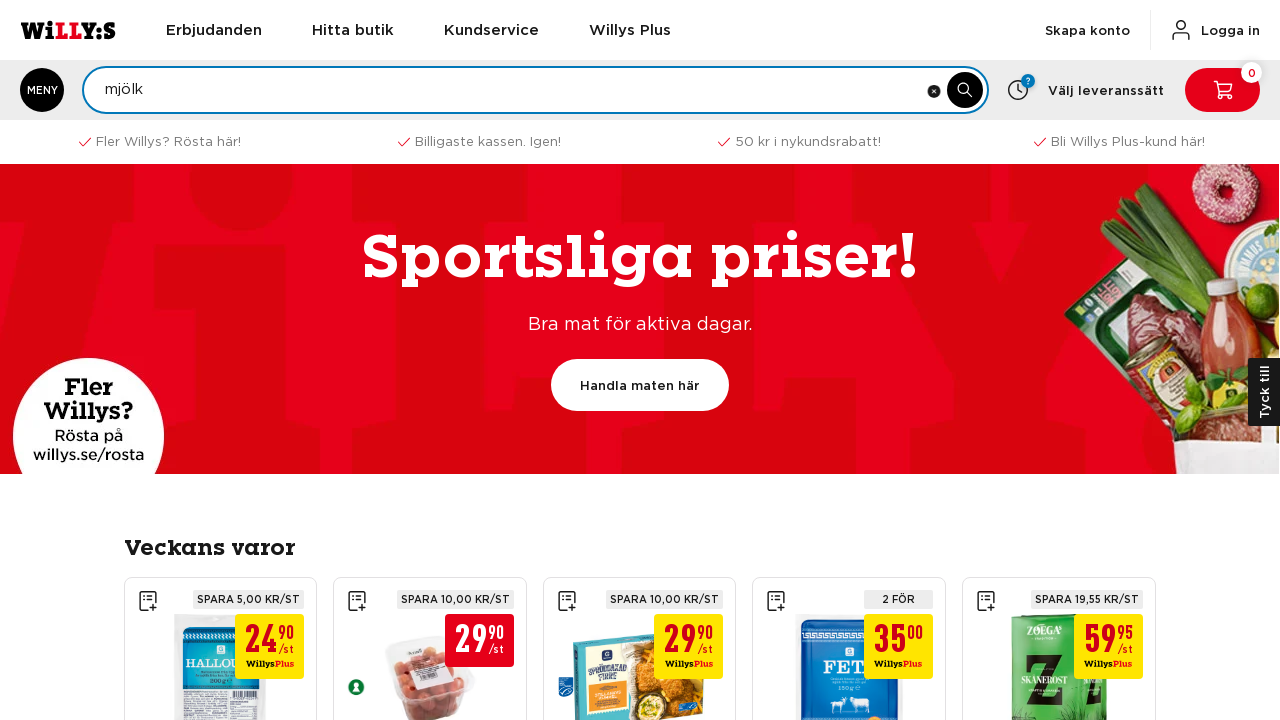

Pressed Enter to submit search query
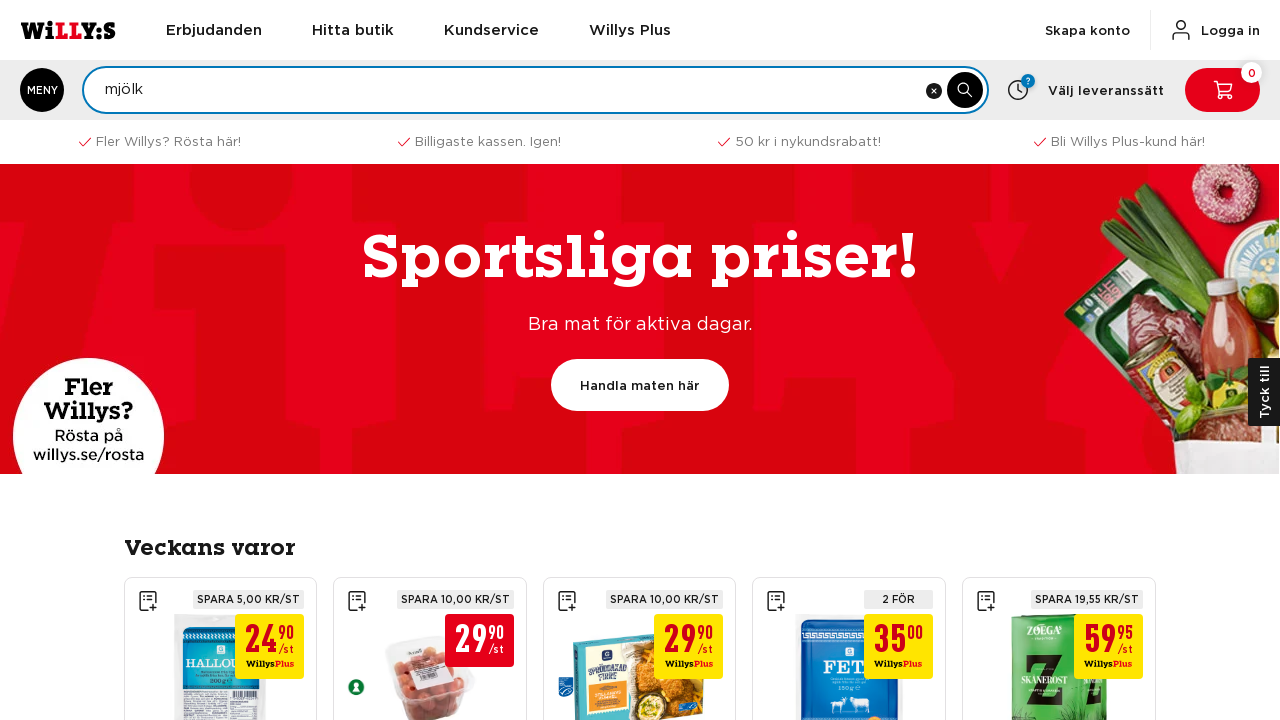

Navigated to search results page with URL containing encoded search term for 'mjölk'
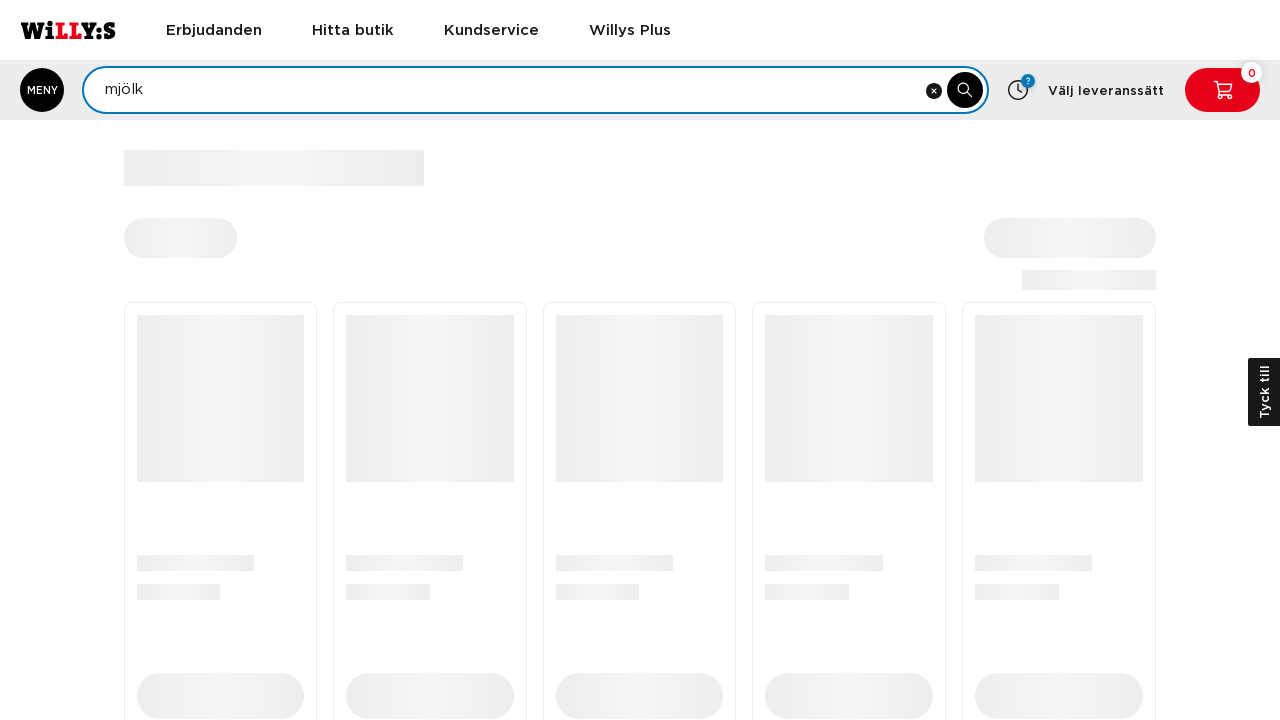

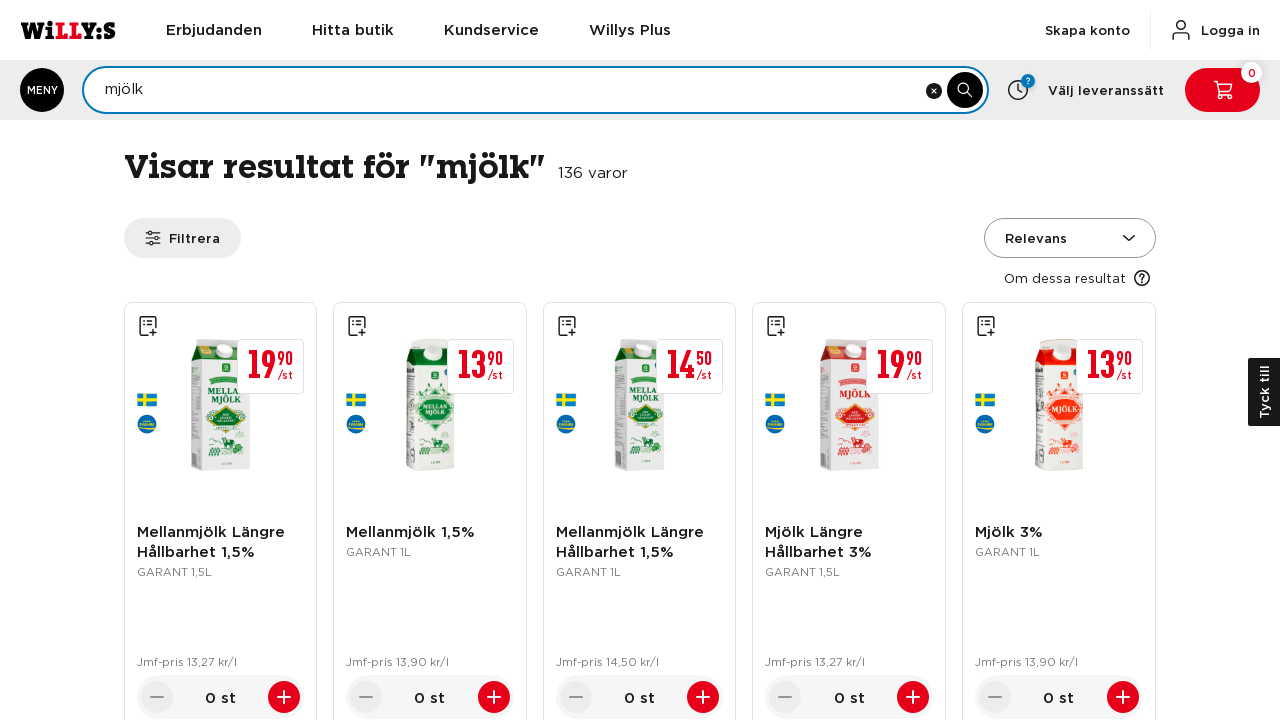